Tests the email signup form on GitHub's homepage by entering an email address and clicking the signup/marketing button

Starting URL: https://github.com/

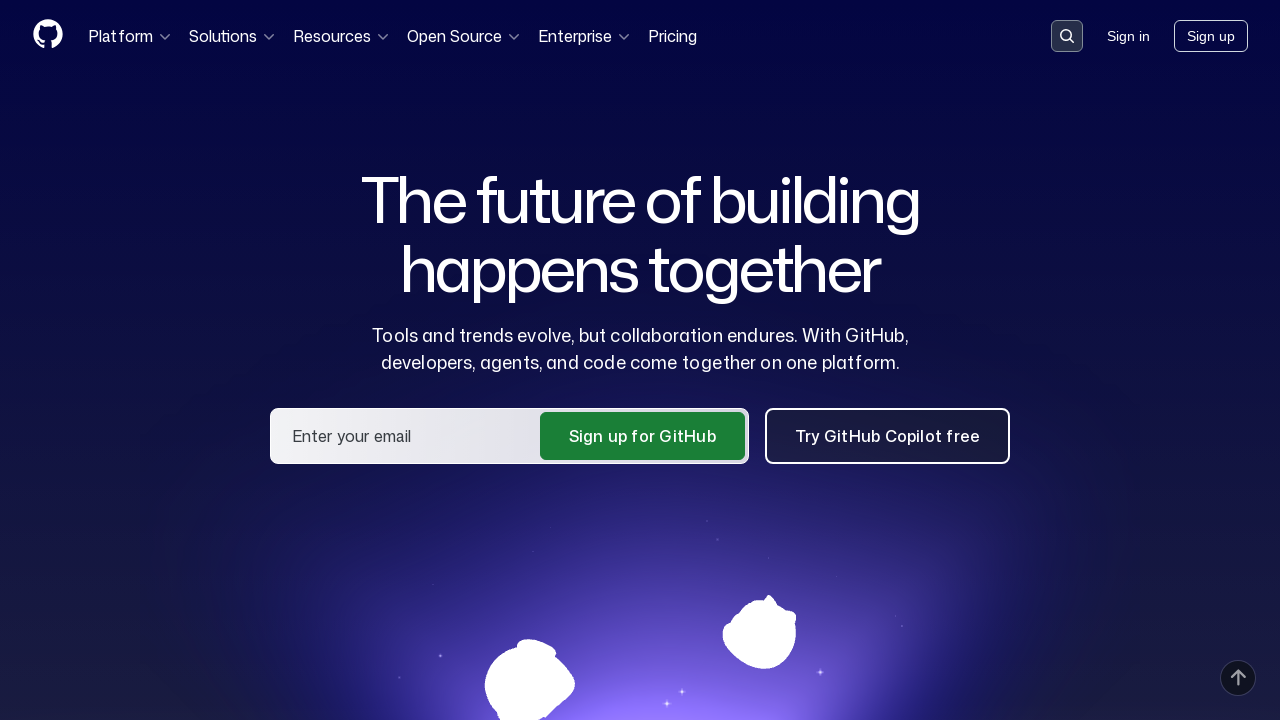

Filled email field with 'randomuser847@example.com' on input[name='user_email']
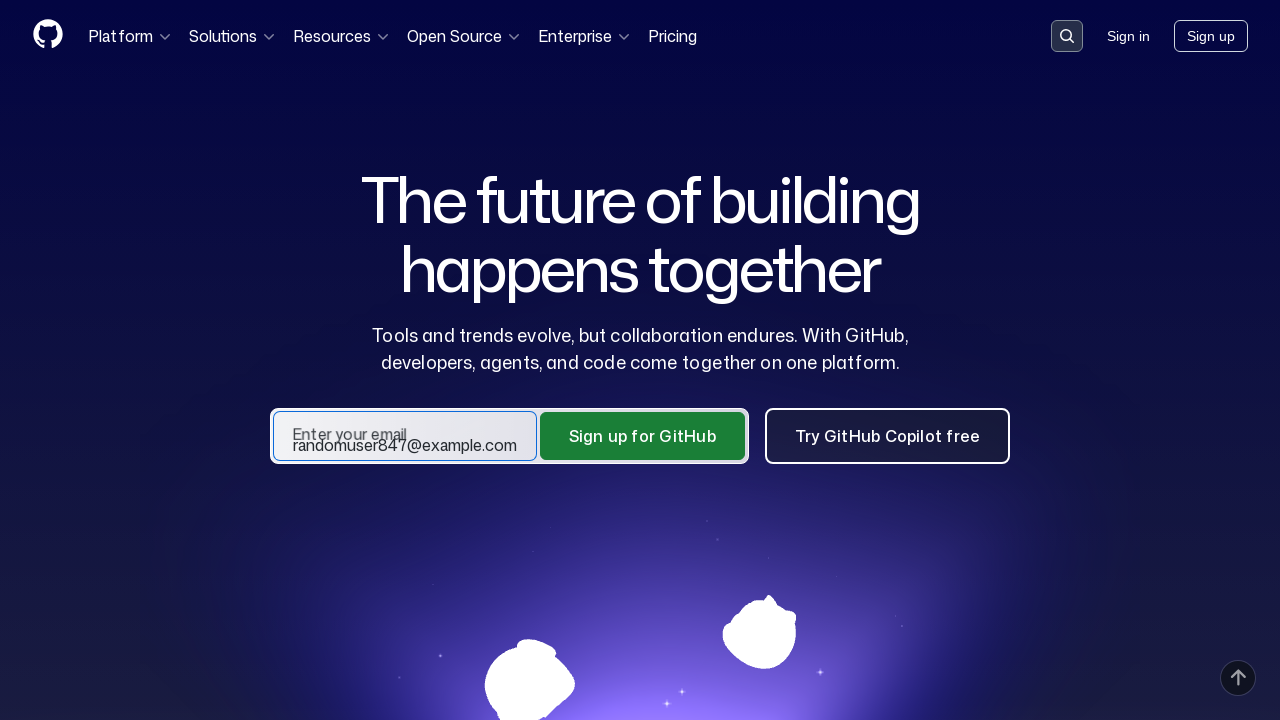

Clicked the marketing/signup button at (80, 361) on .btn-mktg
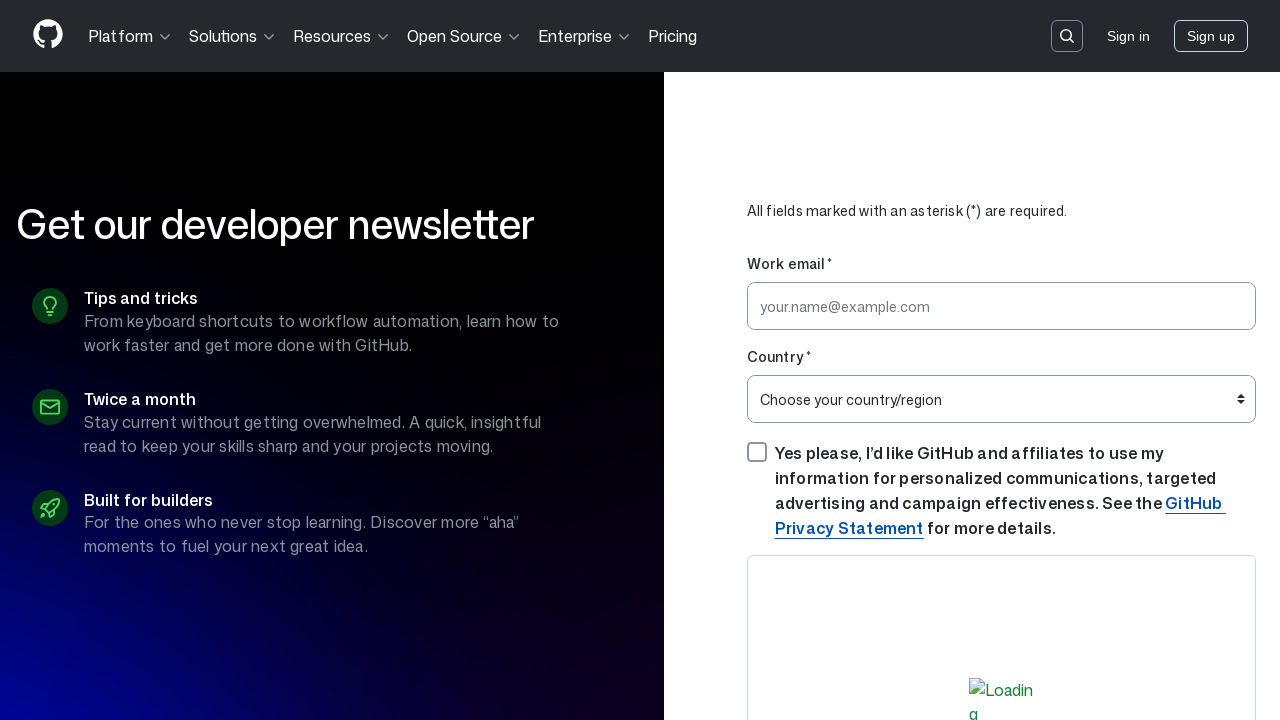

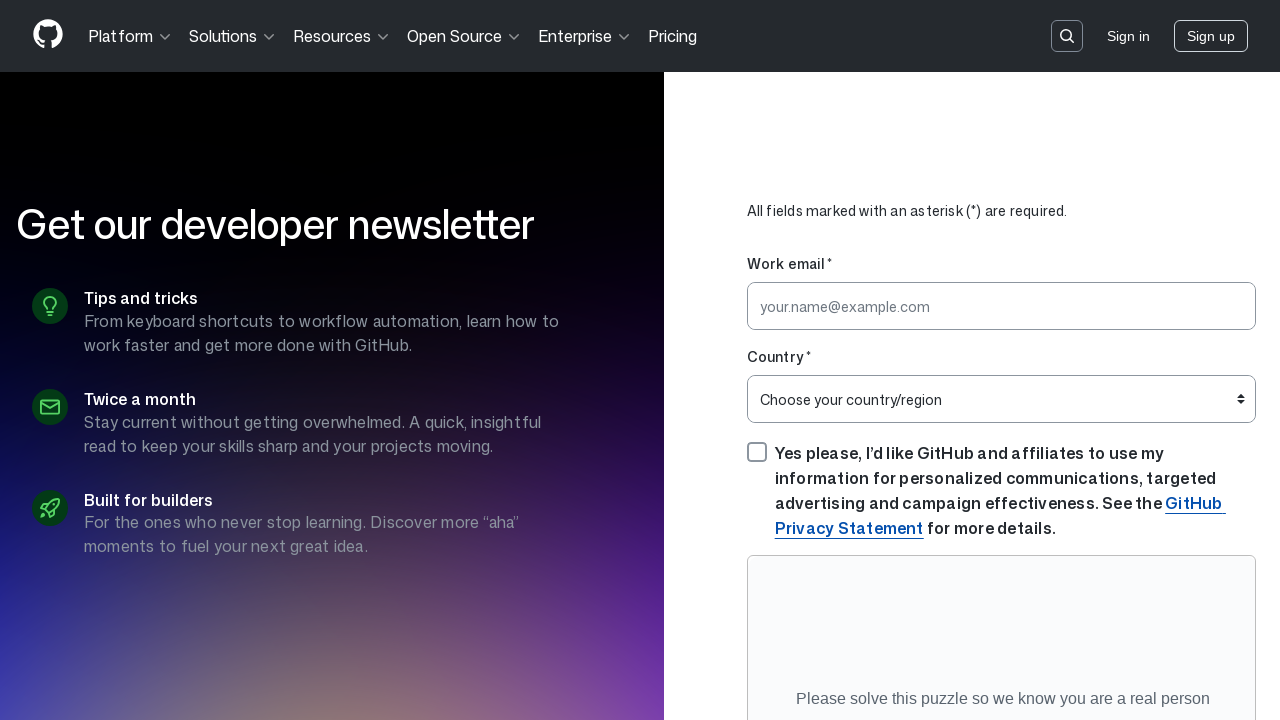